Tests Actions class functionality including scrolling to elements, hovering over elements, and performing keyboard actions with text input

Starting URL: https://rahulshettyacademy.com/AutomationPractice/

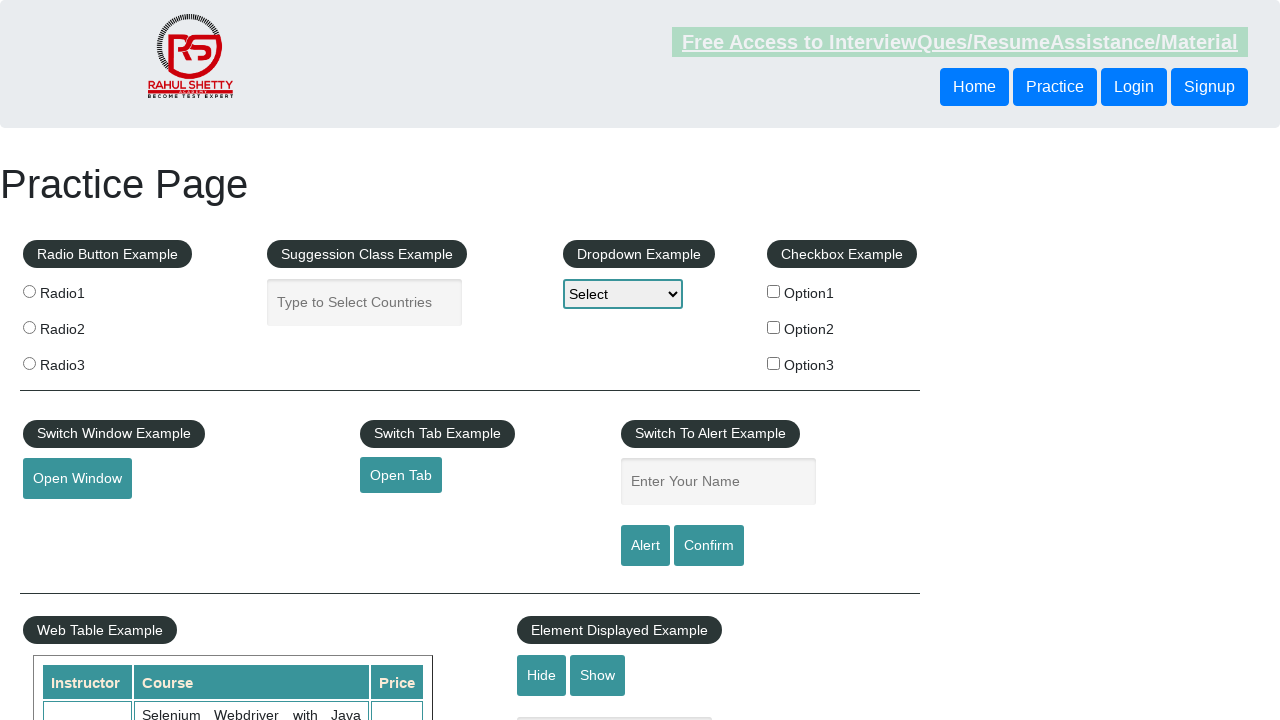

Scrolled to iFrame Example section
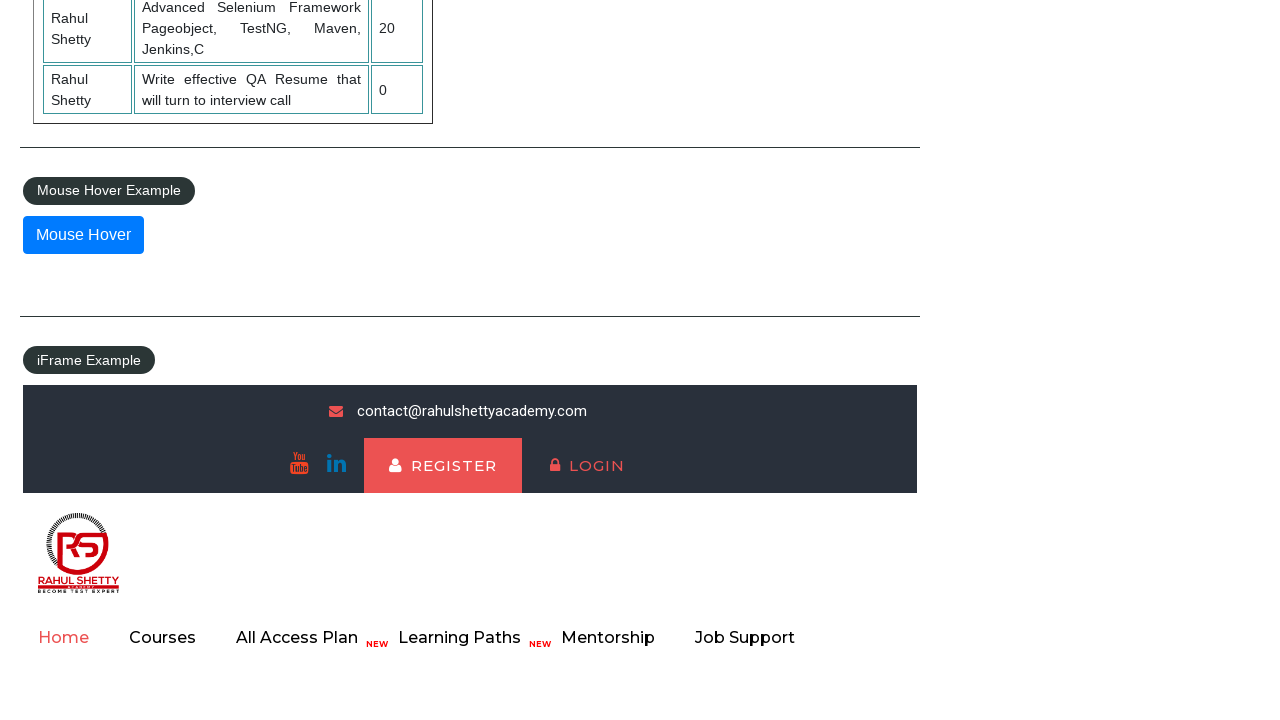

Hovered over mouse hover element at (83, 235) on #mousehover
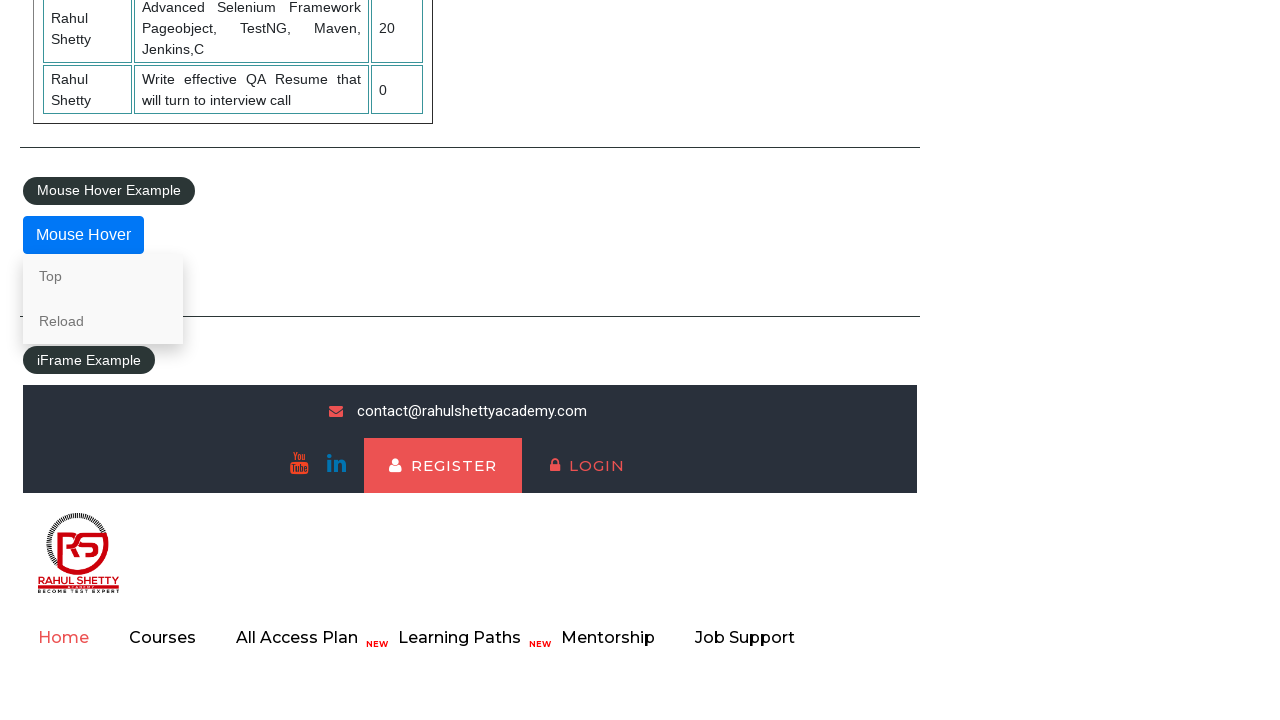

Scrolled to autocomplete field
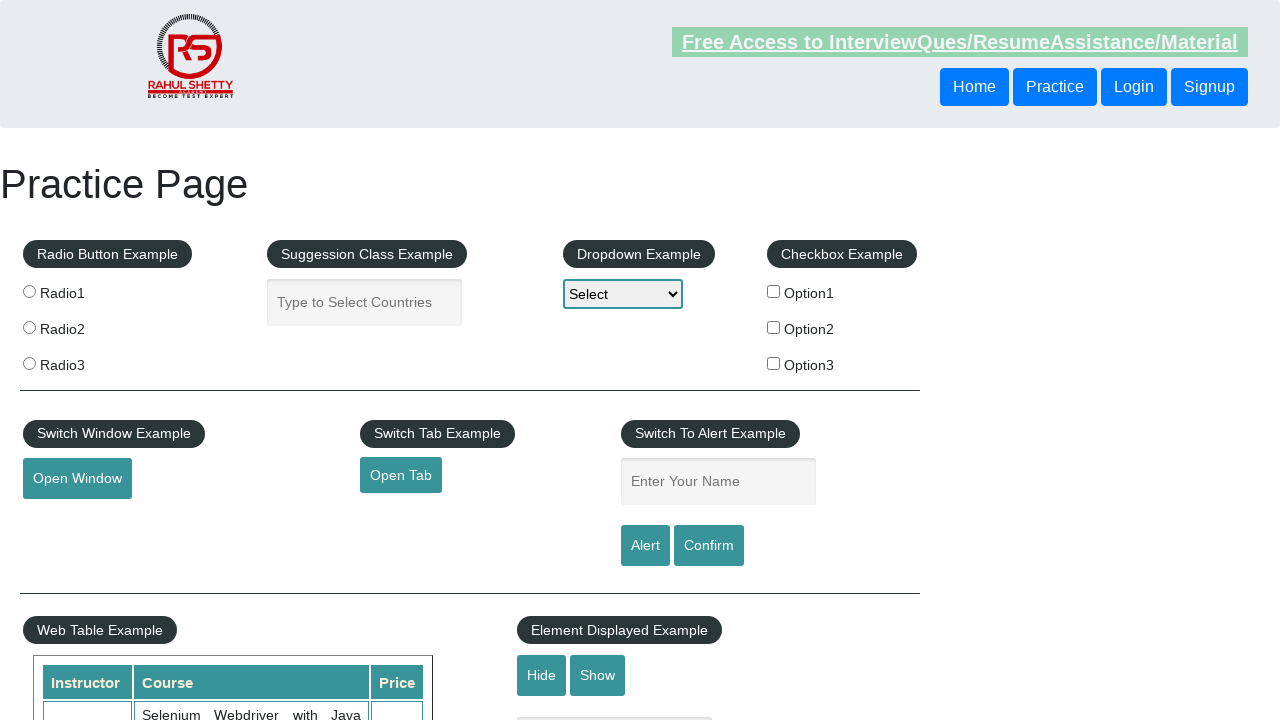

Clicked on autocomplete field at (365, 302) on #autocomplete
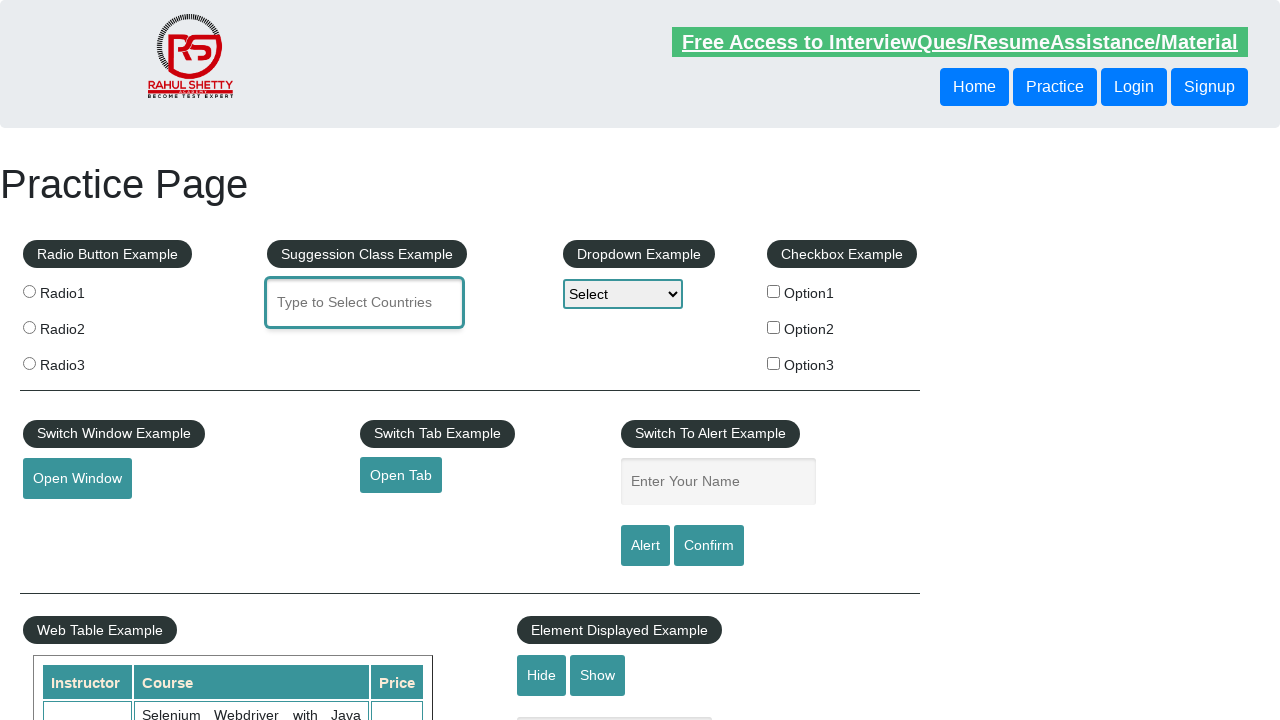

Typed 'INDIA' into autocomplete field on #autocomplete
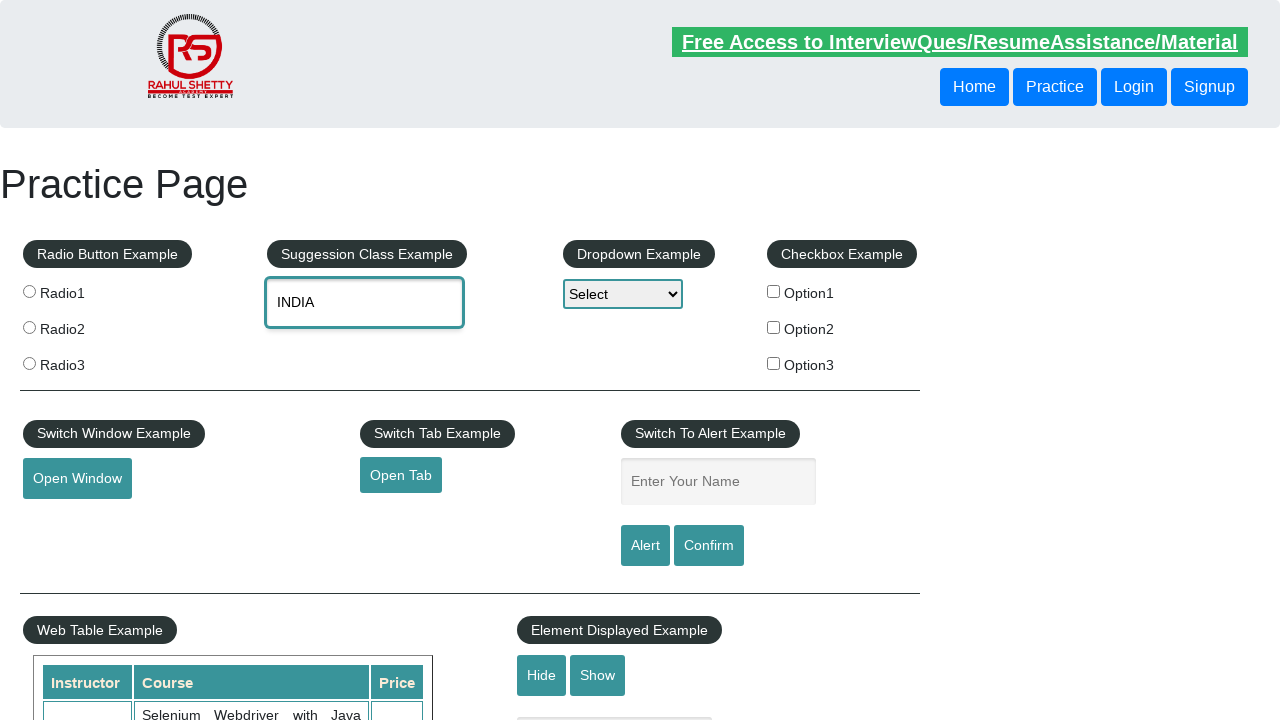

Right-clicked on open window element at (77, 479) on #openwindow
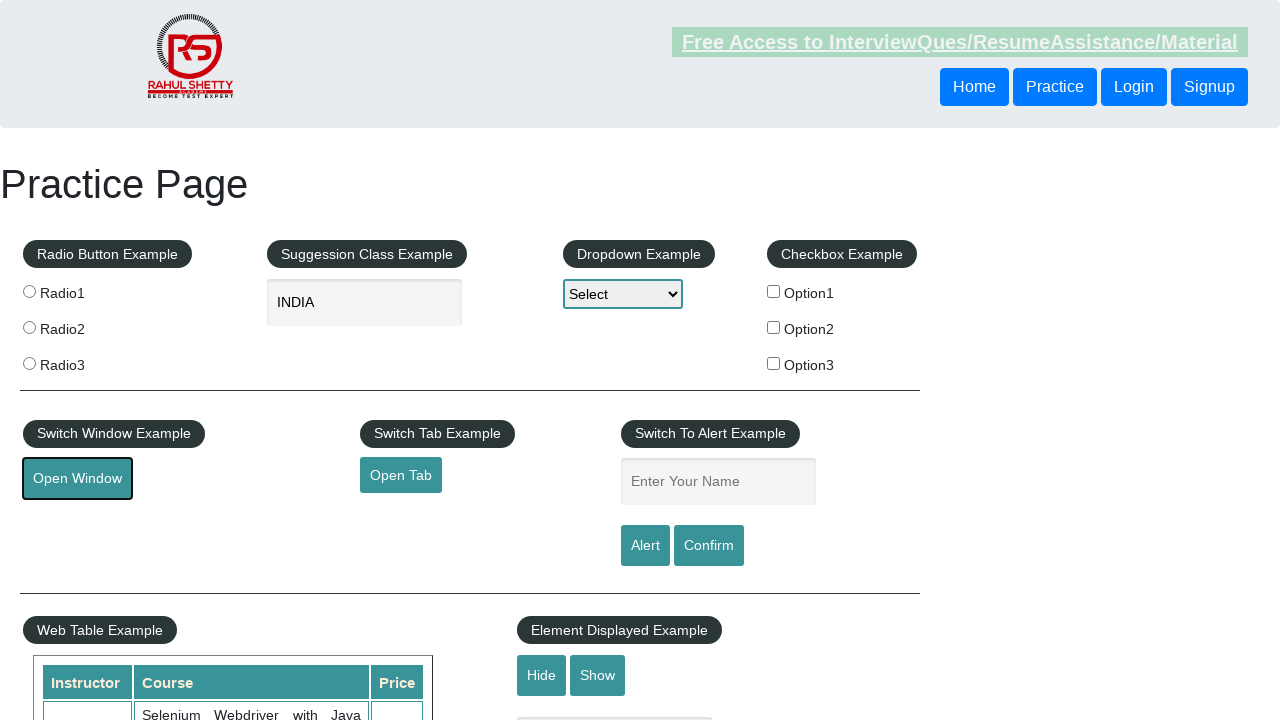

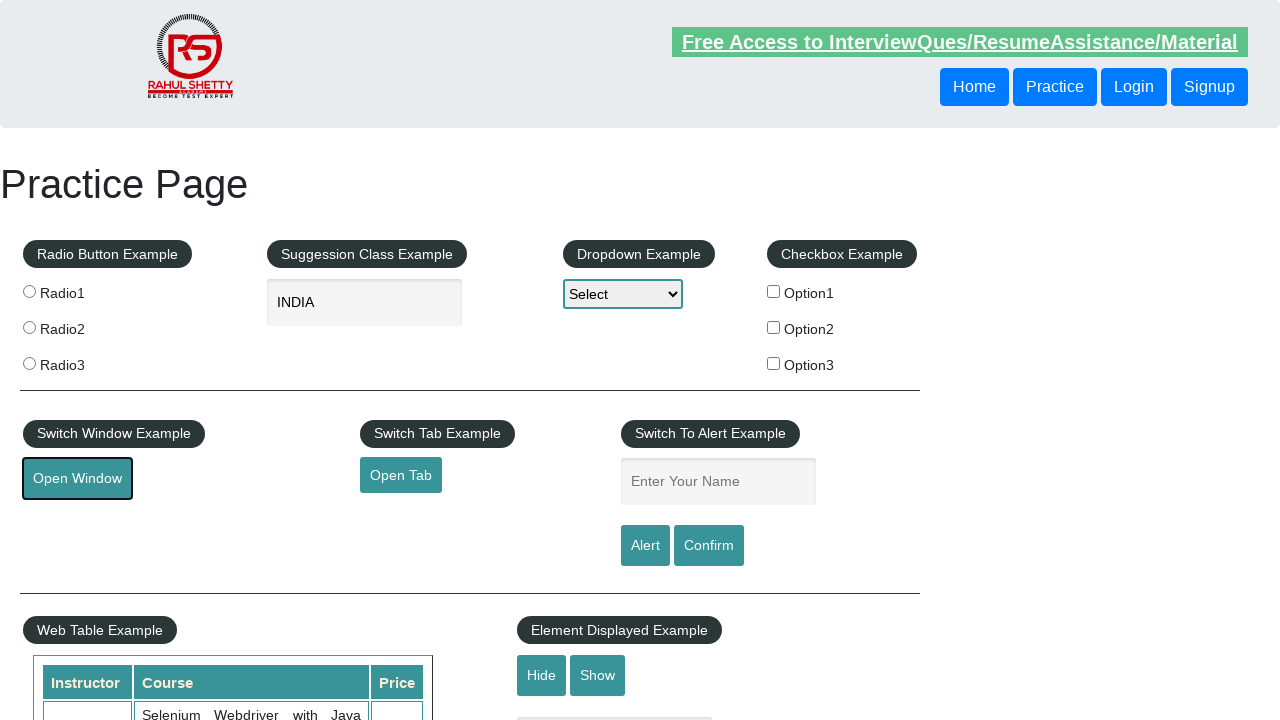